Tests A/B test opt-out by first adding an opt-out cookie on the main page before navigating to the A/B test page, then verifying the opt-out is in effect.

Starting URL: http://the-internet.herokuapp.com

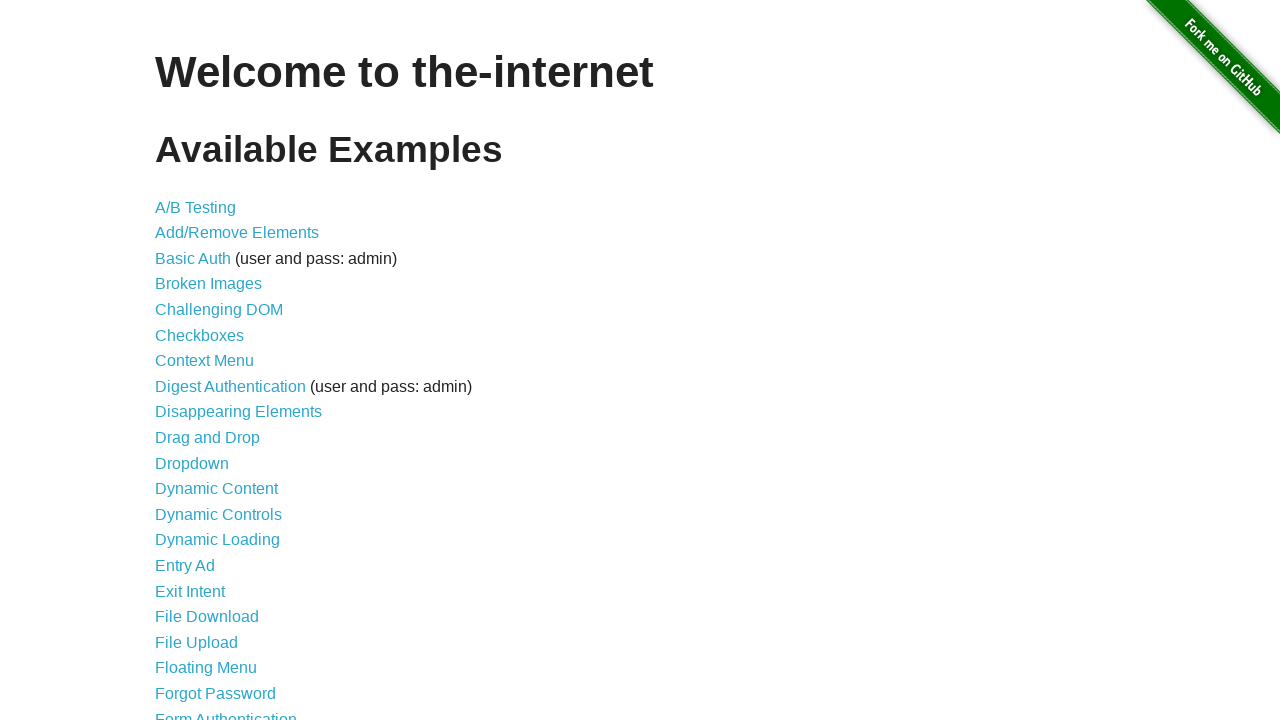

Added optimizelyOptOut cookie to main page domain
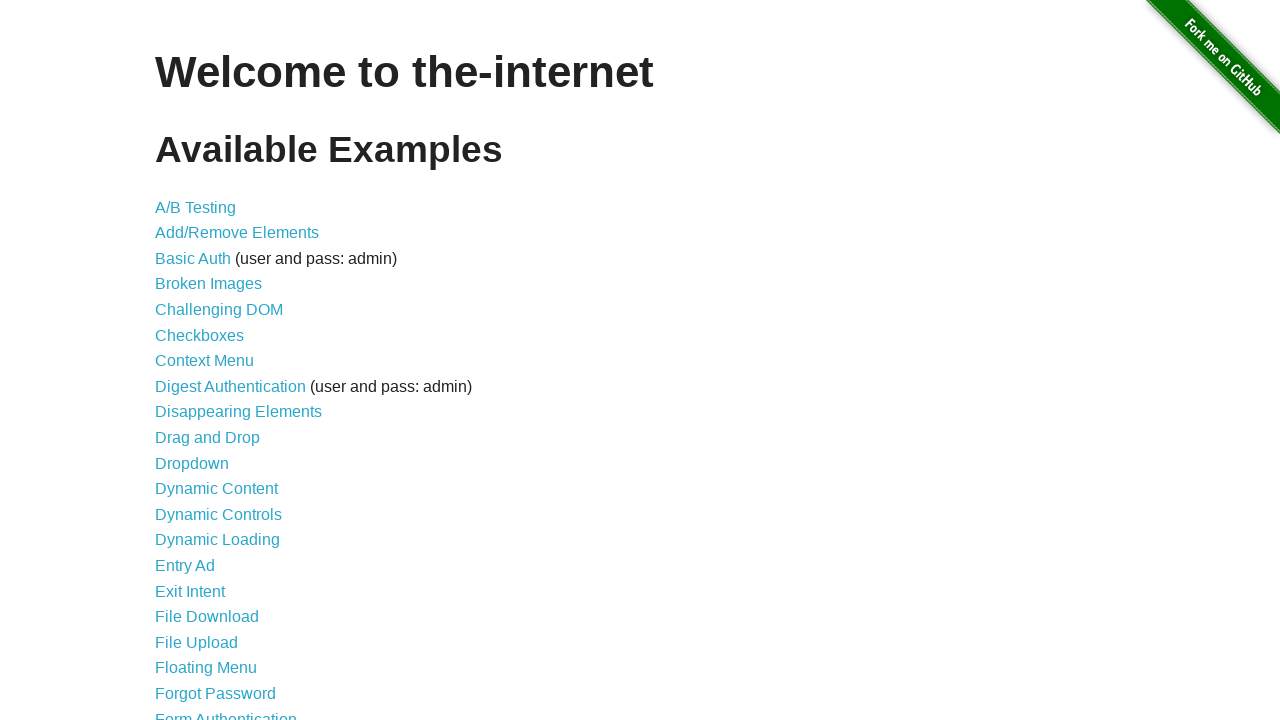

Navigated to A/B test page
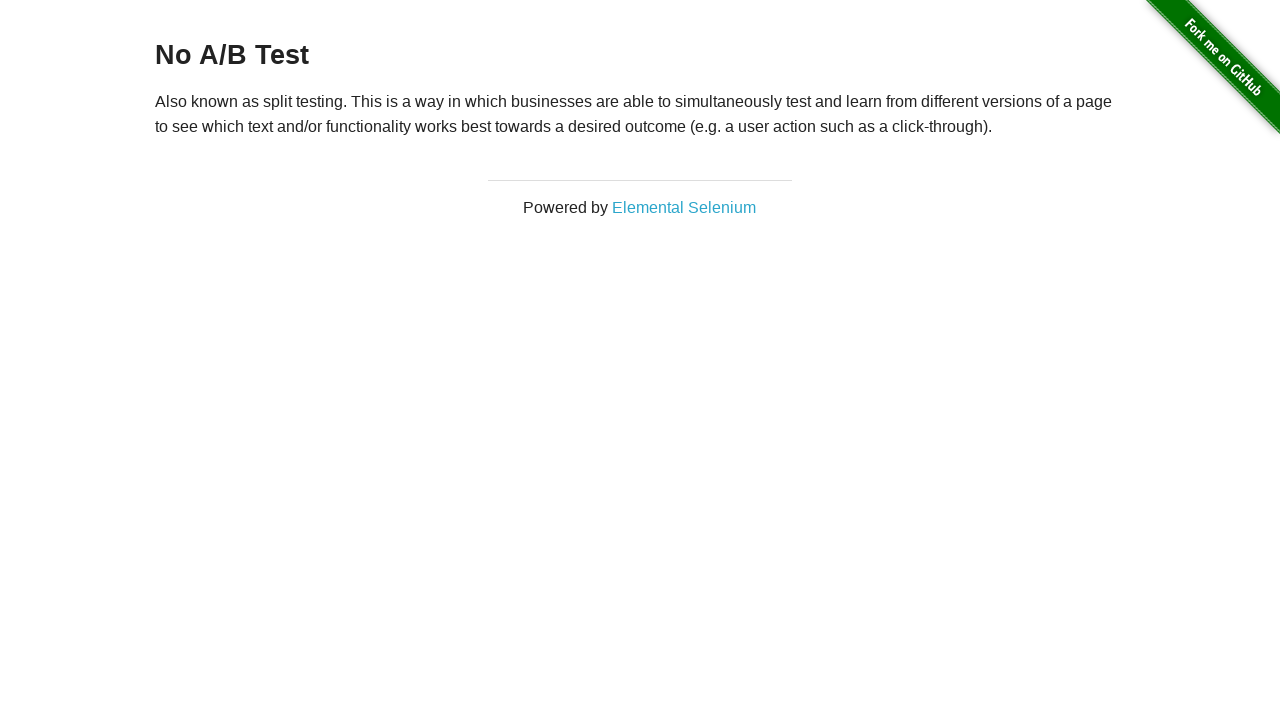

Heading element loaded and verified opt-out state is active
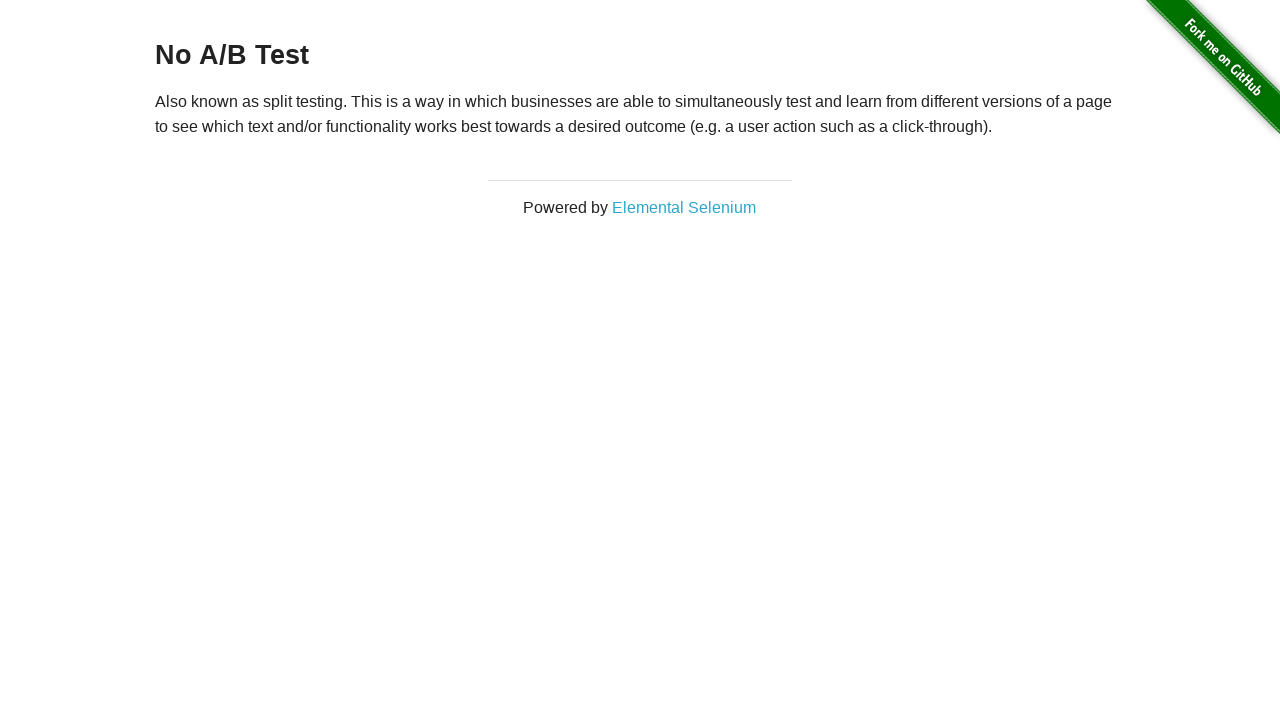

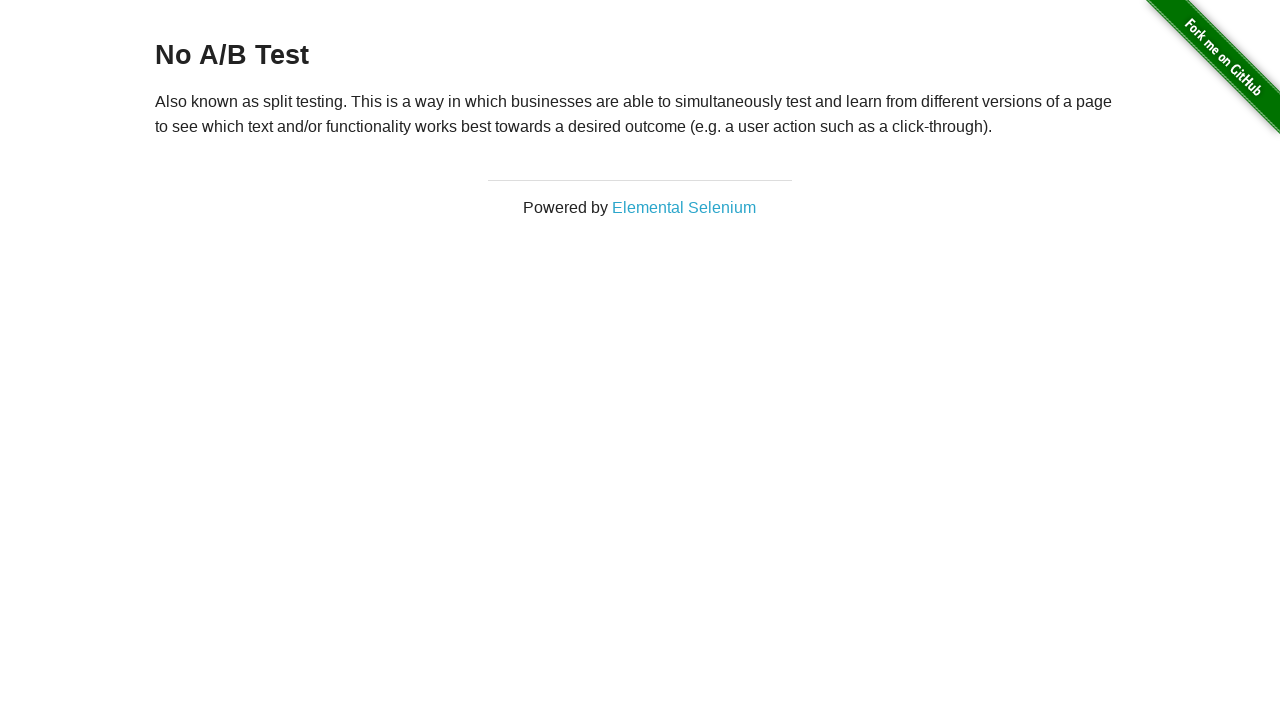